Tests right-click (context click) functionality by performing a right-click action on a button element

Starting URL: https://demoqa.com/buttons

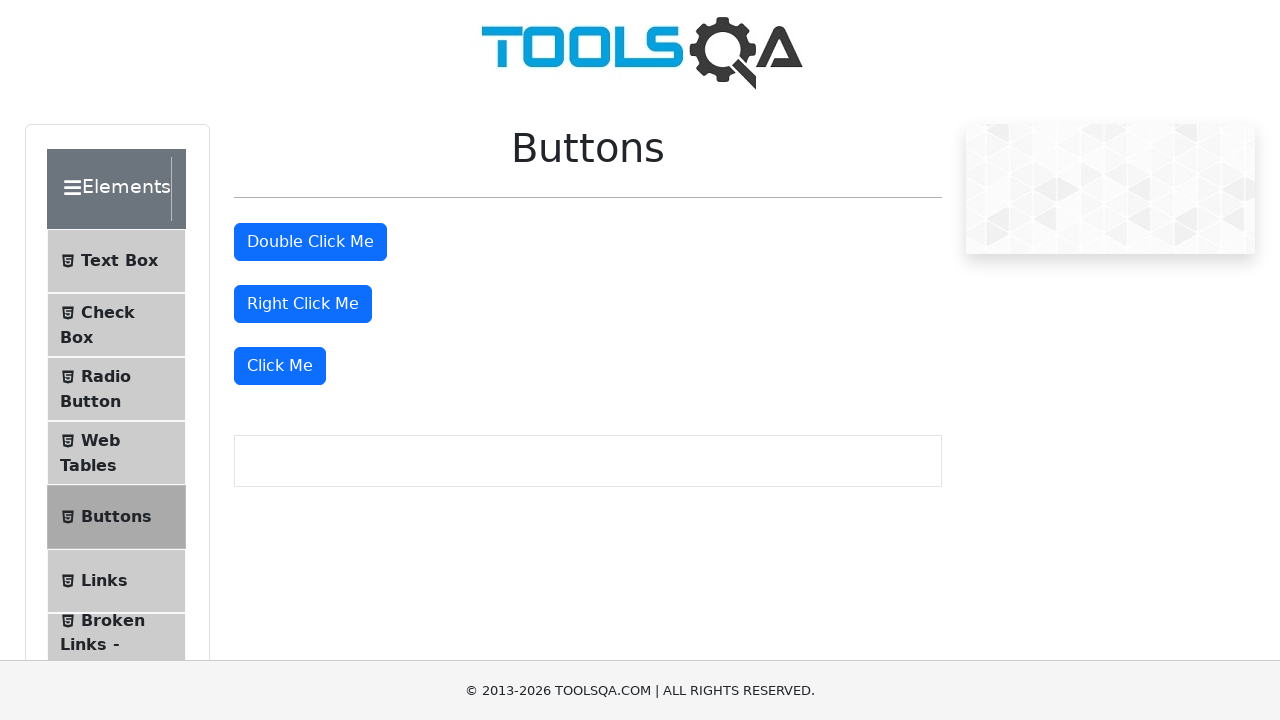

Right-clicked on the right click button at (303, 304) on #rightClickBtn
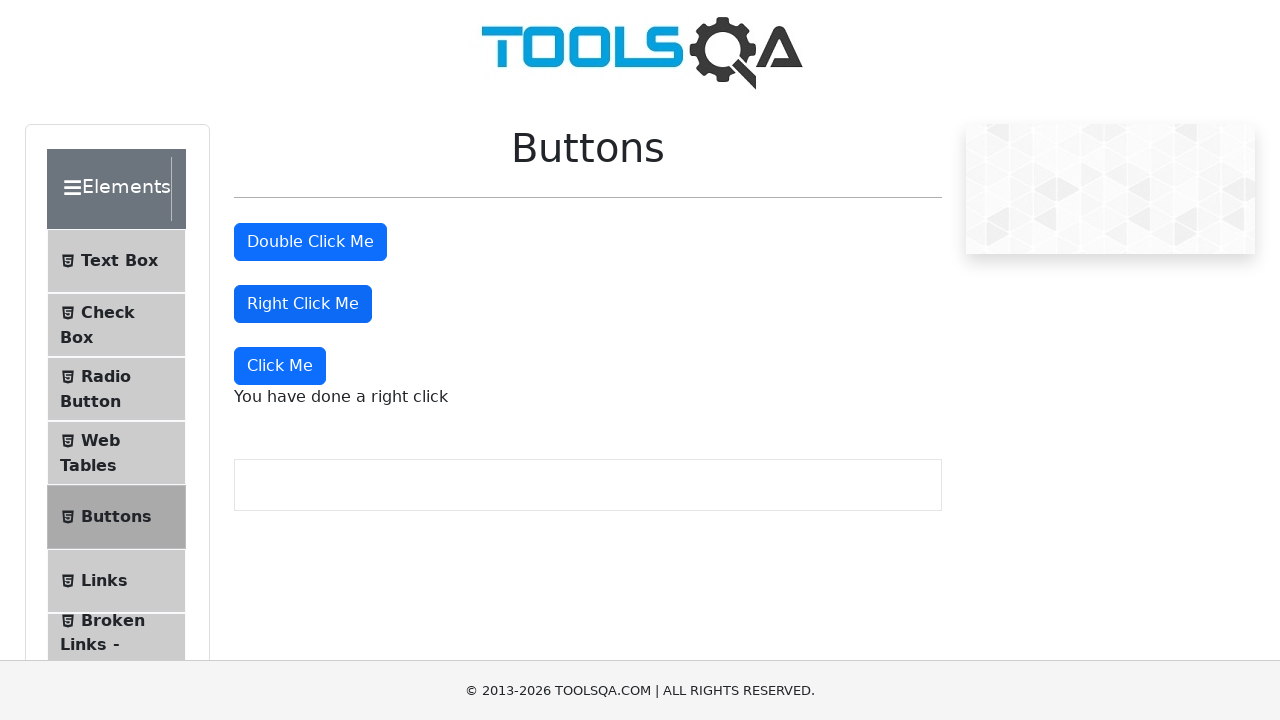

Right-click context menu message appeared
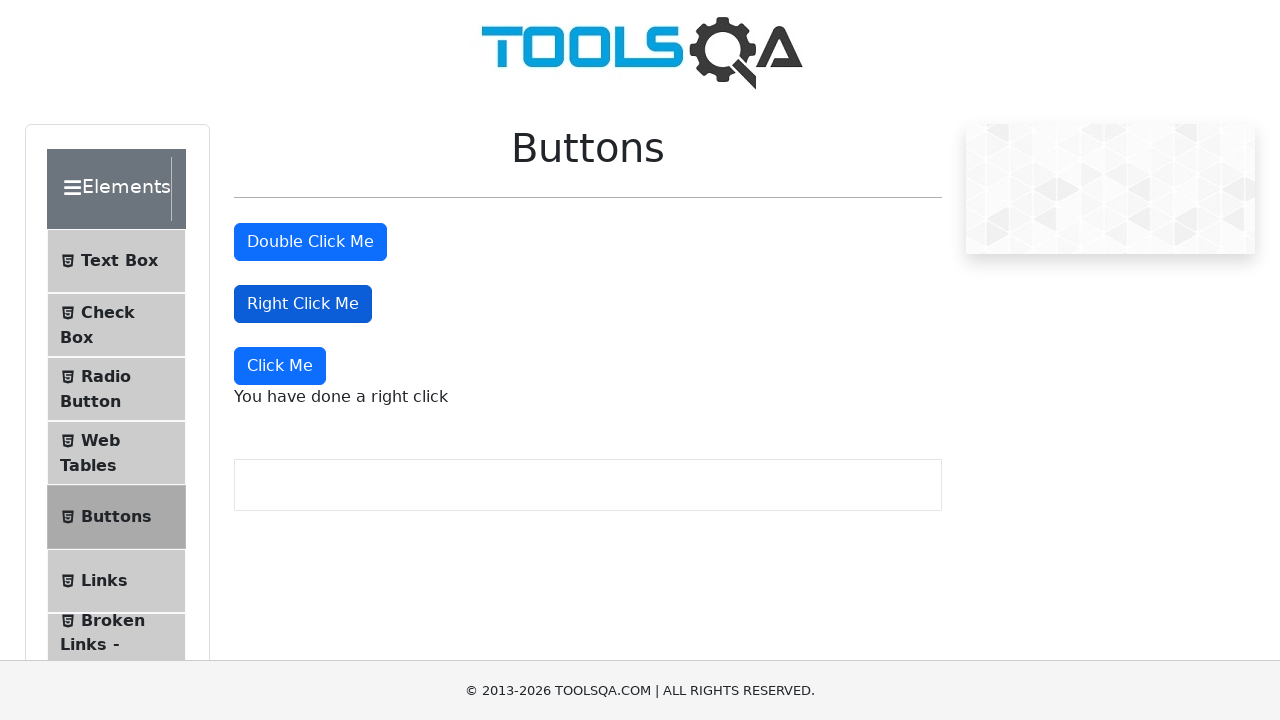

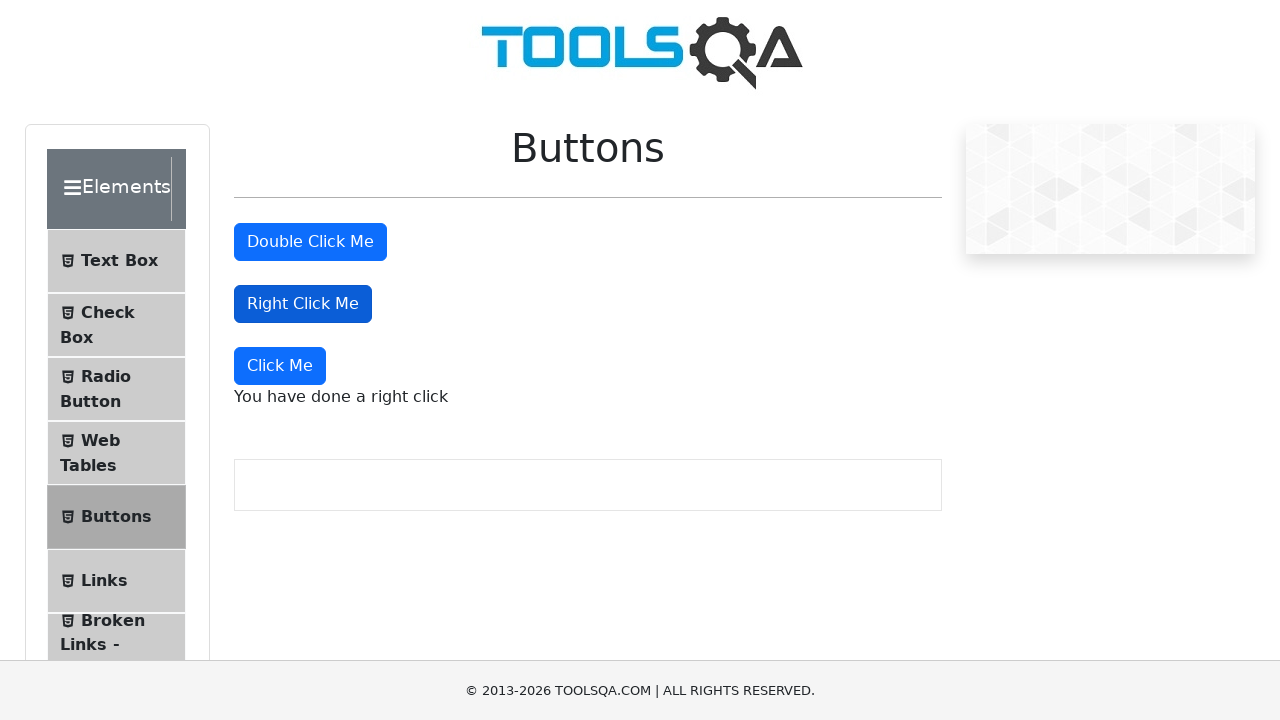